Tests filtering to show only completed todo items.

Starting URL: https://demo.playwright.dev/todomvc

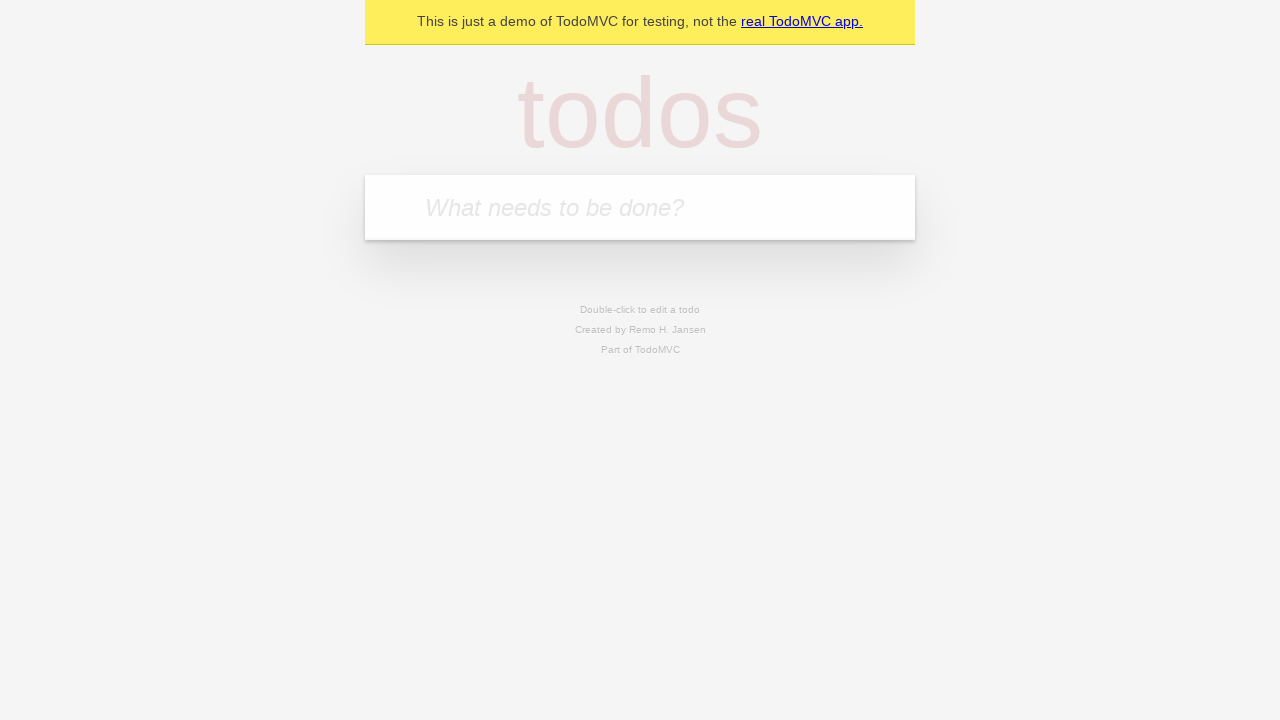

Filled todo input with 'buy some cheese' on internal:attr=[placeholder="What needs to be done?"i]
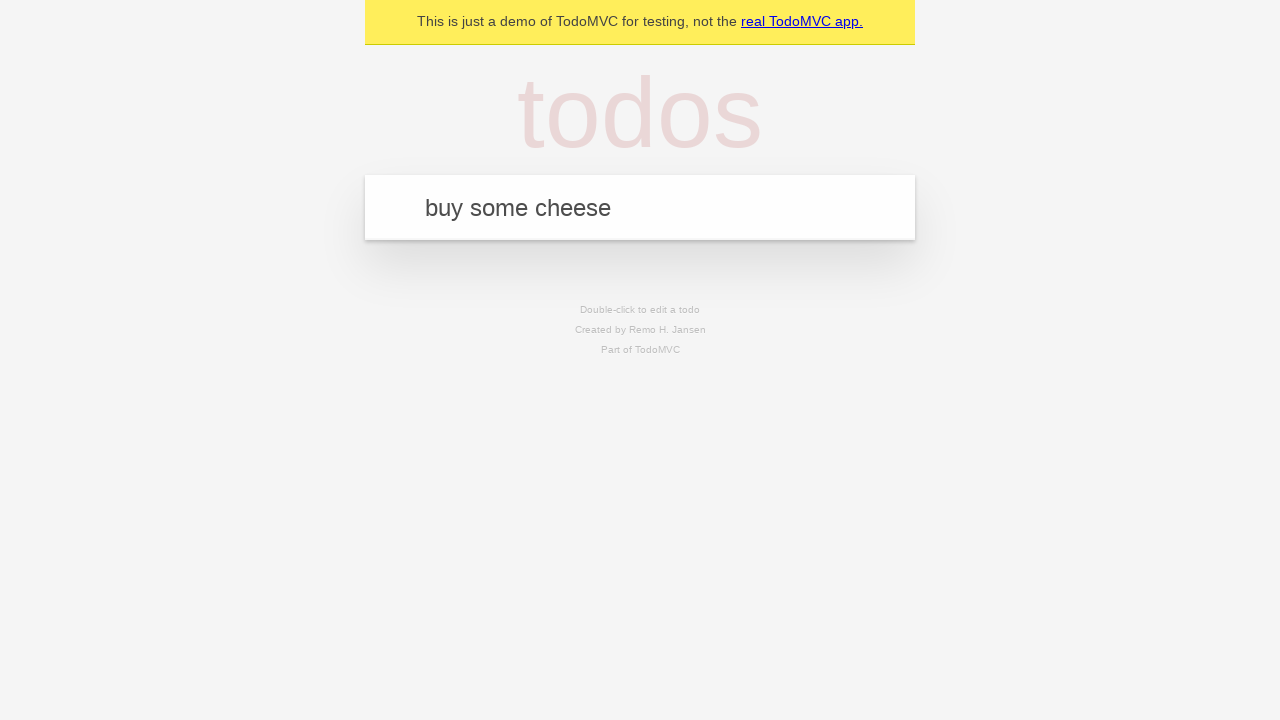

Pressed Enter to add first todo item on internal:attr=[placeholder="What needs to be done?"i]
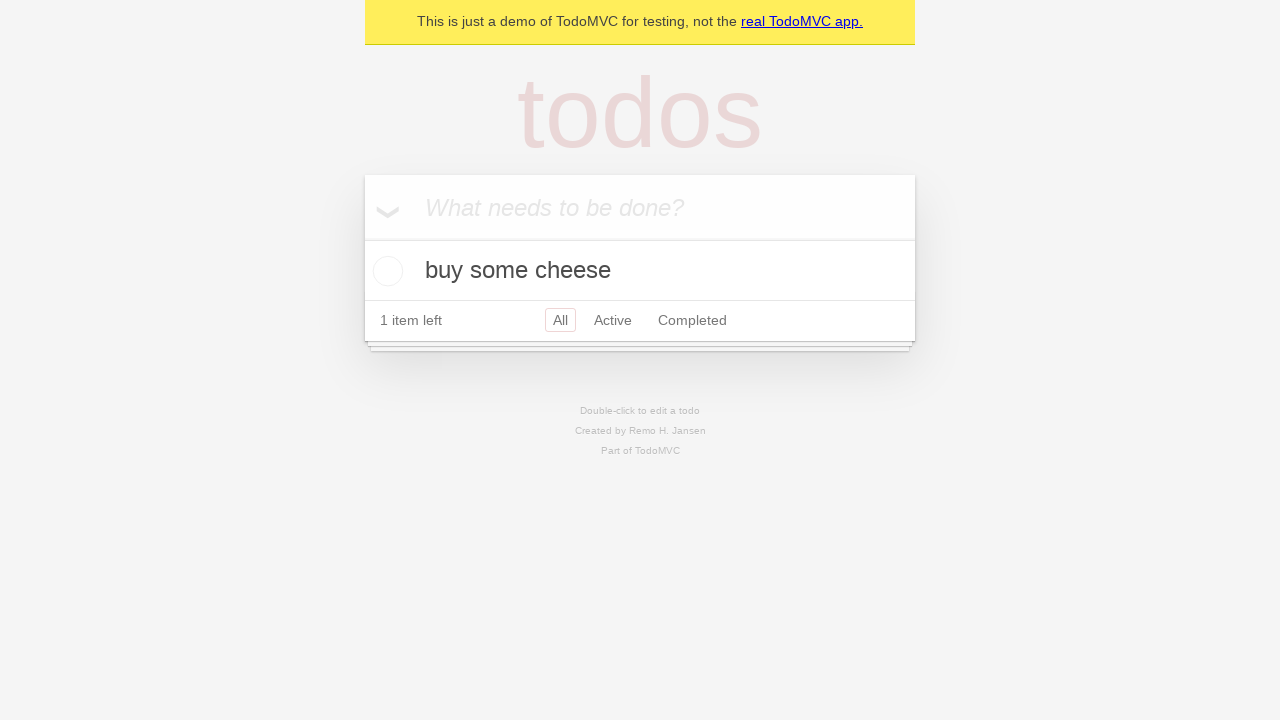

Filled todo input with 'feed the cat' on internal:attr=[placeholder="What needs to be done?"i]
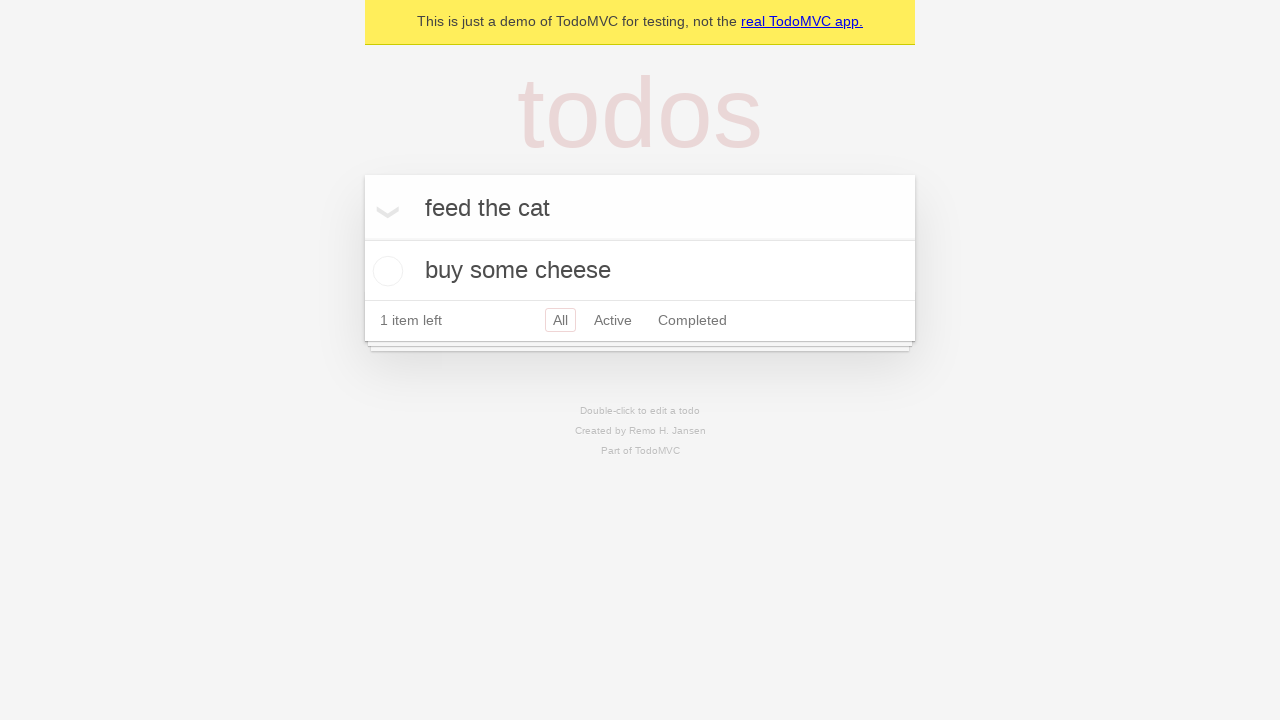

Pressed Enter to add second todo item on internal:attr=[placeholder="What needs to be done?"i]
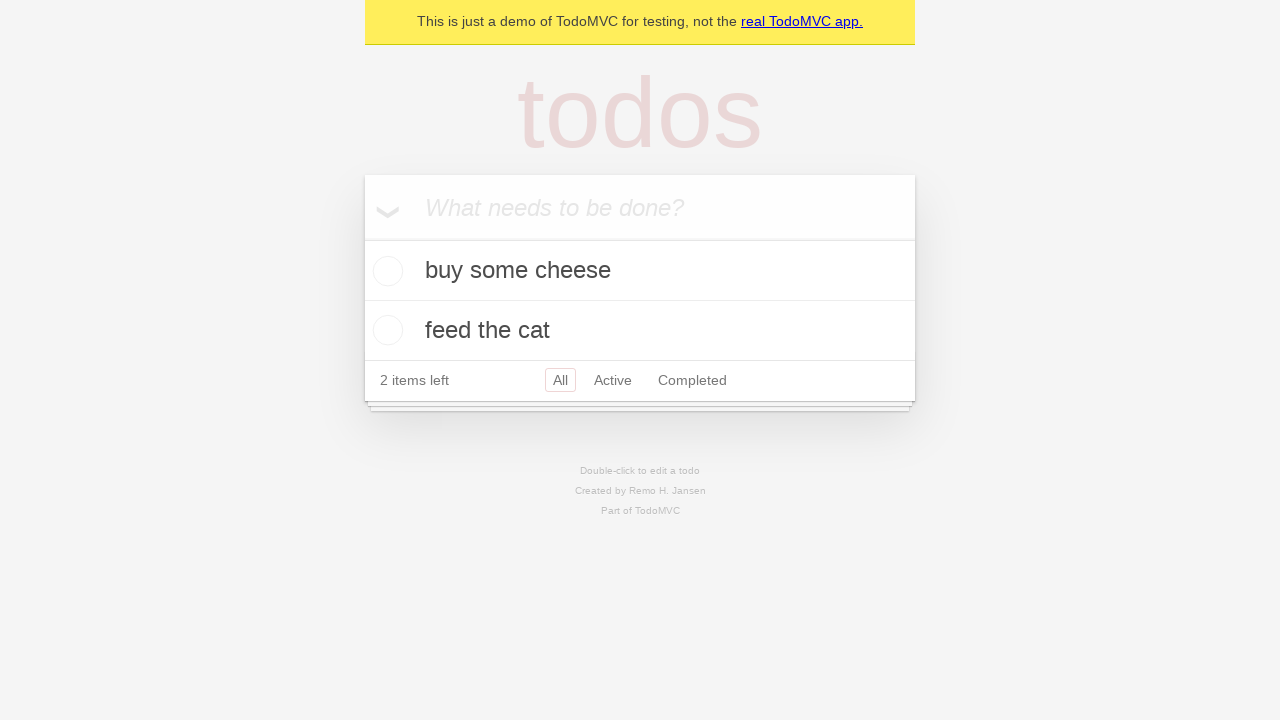

Filled todo input with 'book a doctors appointment' on internal:attr=[placeholder="What needs to be done?"i]
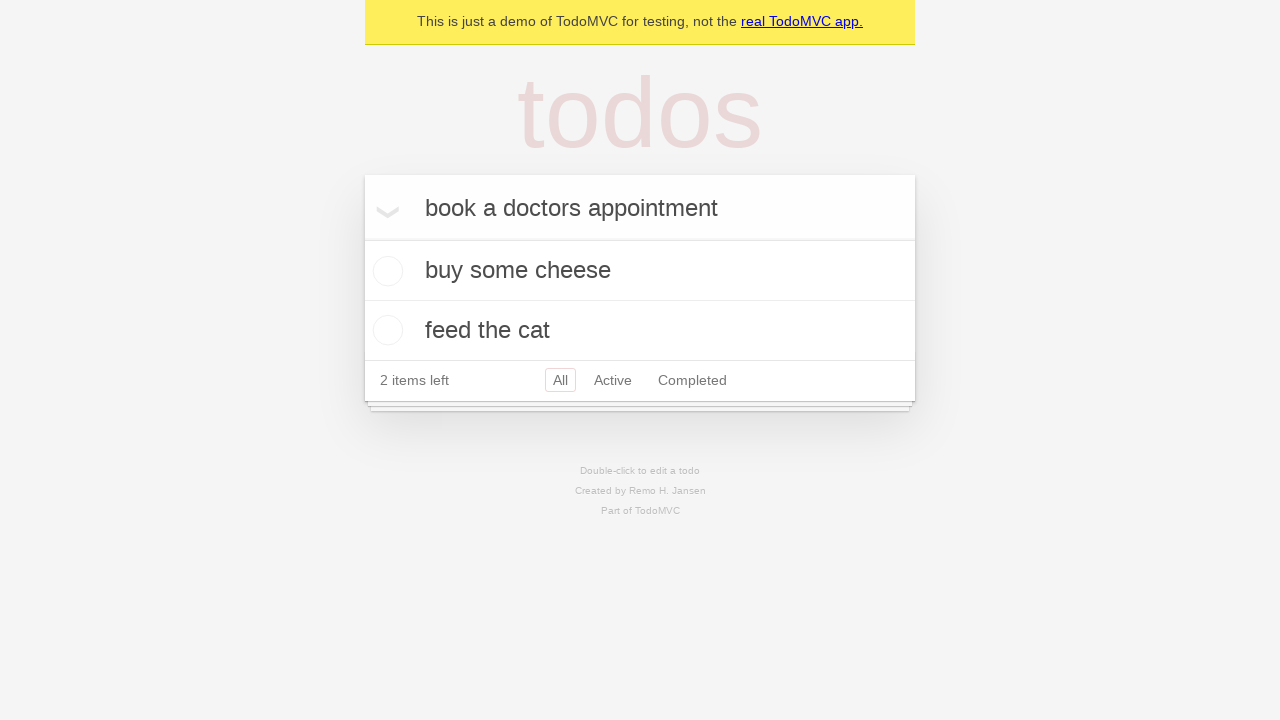

Pressed Enter to add third todo item on internal:attr=[placeholder="What needs to be done?"i]
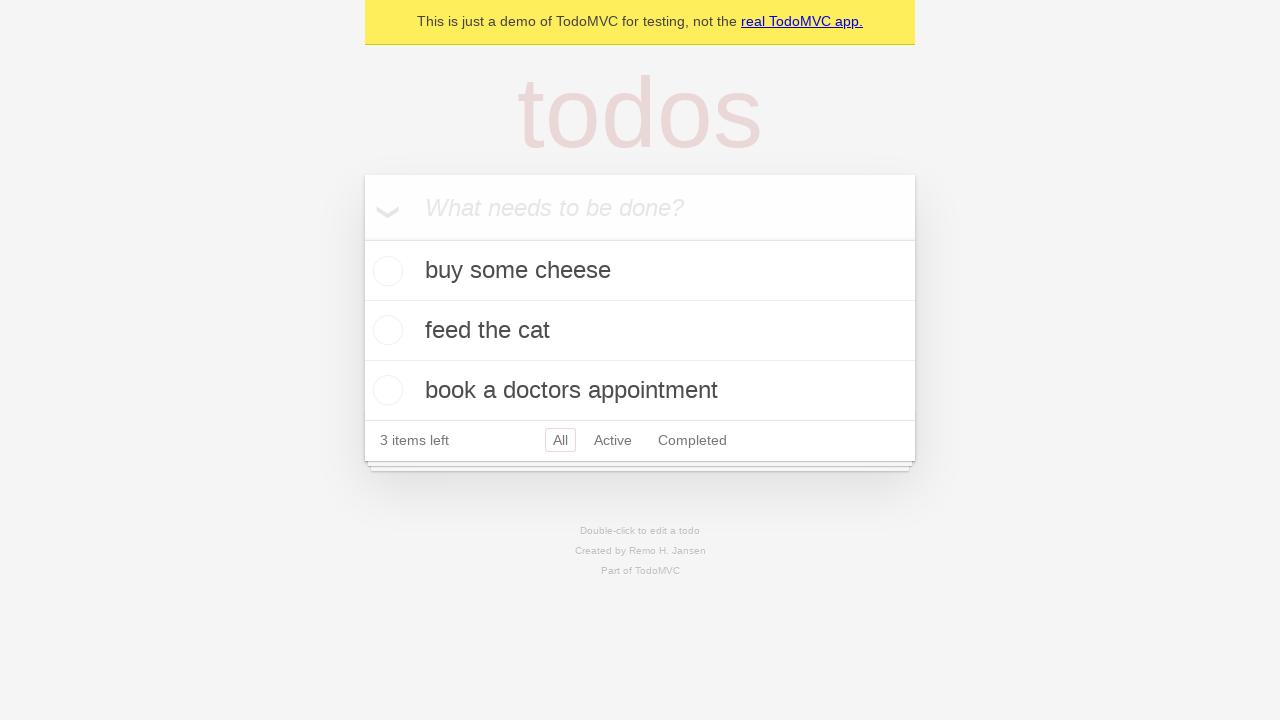

Checked the second todo item to mark it as completed at (385, 330) on internal:testid=[data-testid="todo-item"s] >> nth=1 >> internal:role=checkbox
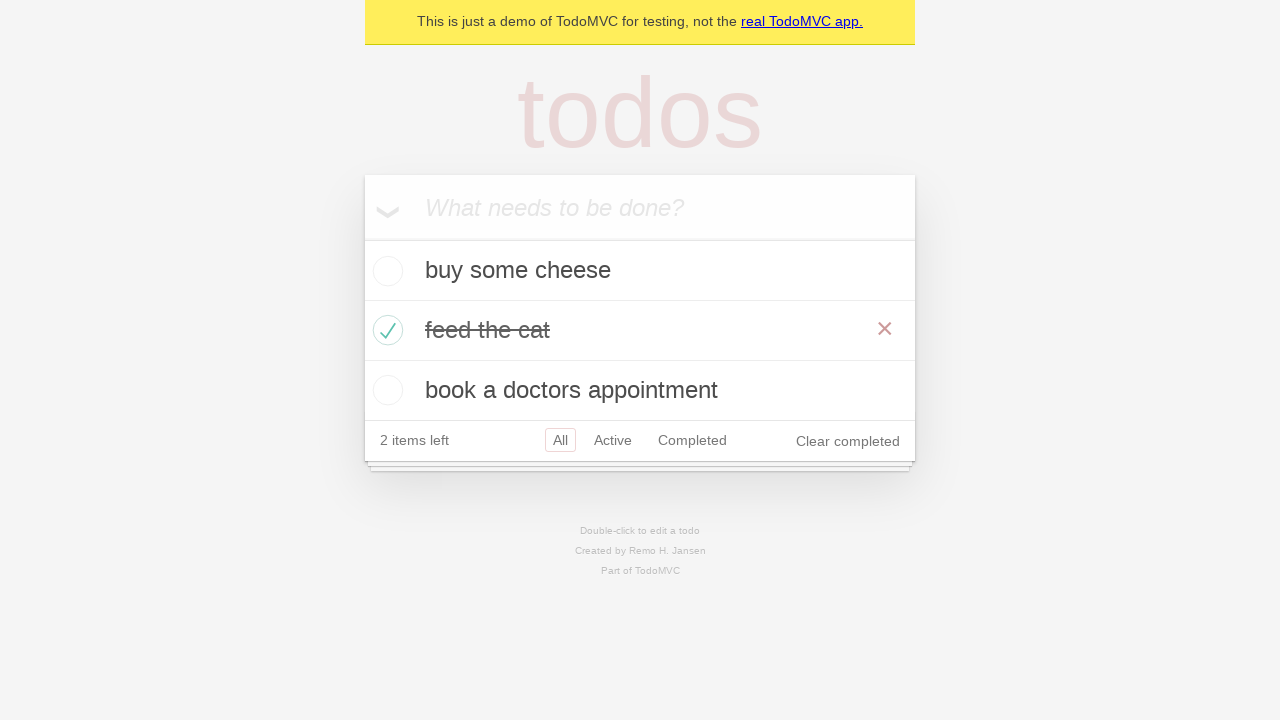

Clicked 'Completed' filter link to display only completed items at (692, 440) on internal:role=link[name="Completed"i]
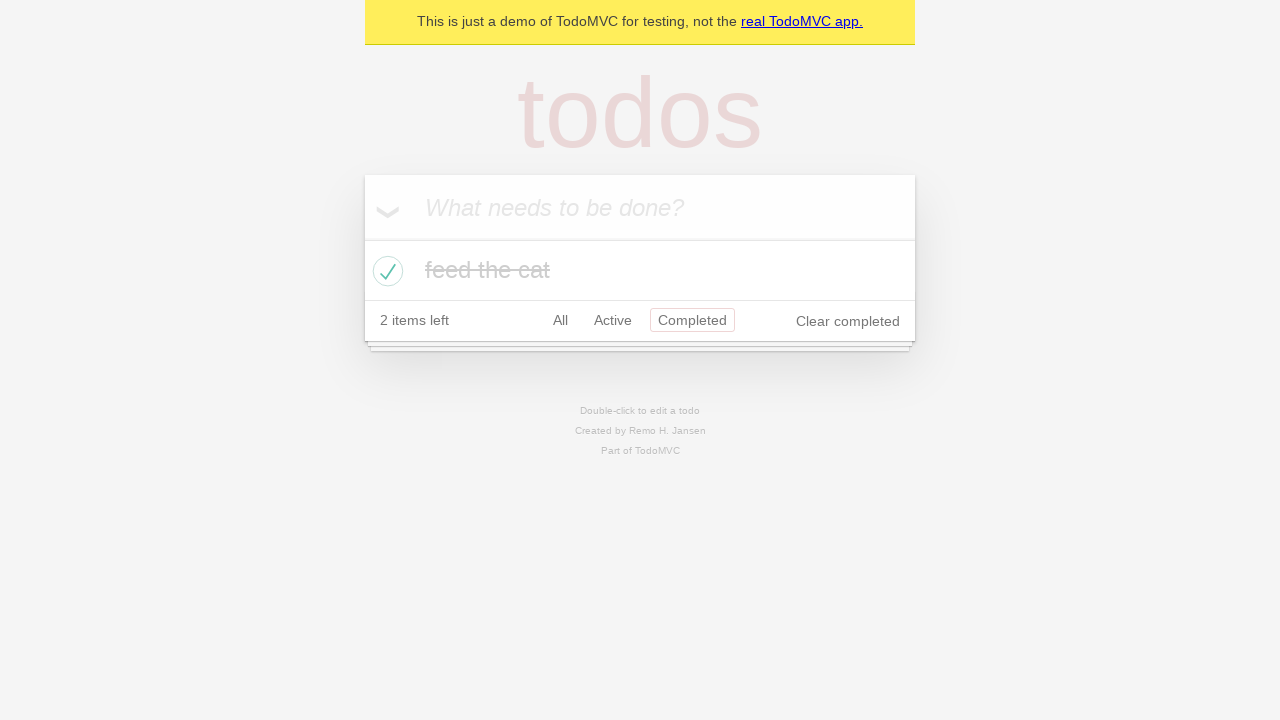

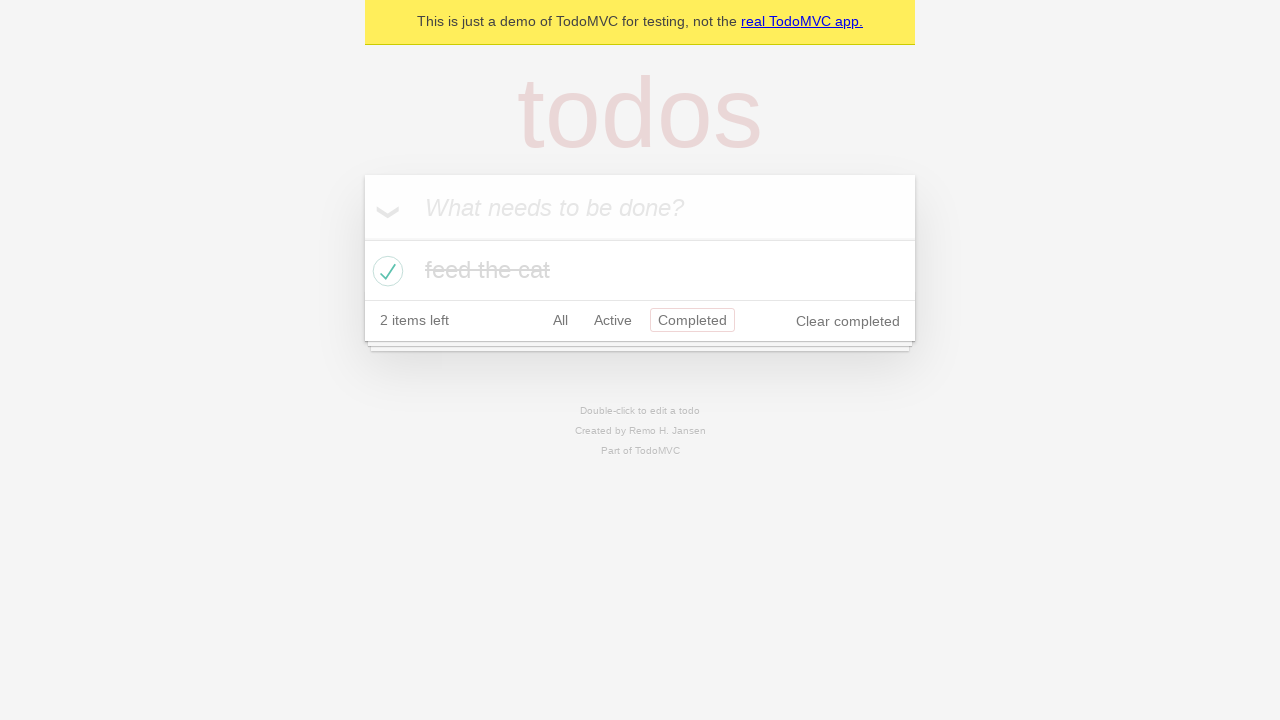